Navigates to Care Health Insurance website and adjusts the browser window size and position to verify window management capabilities.

Starting URL: https://www.careinsurance.com/

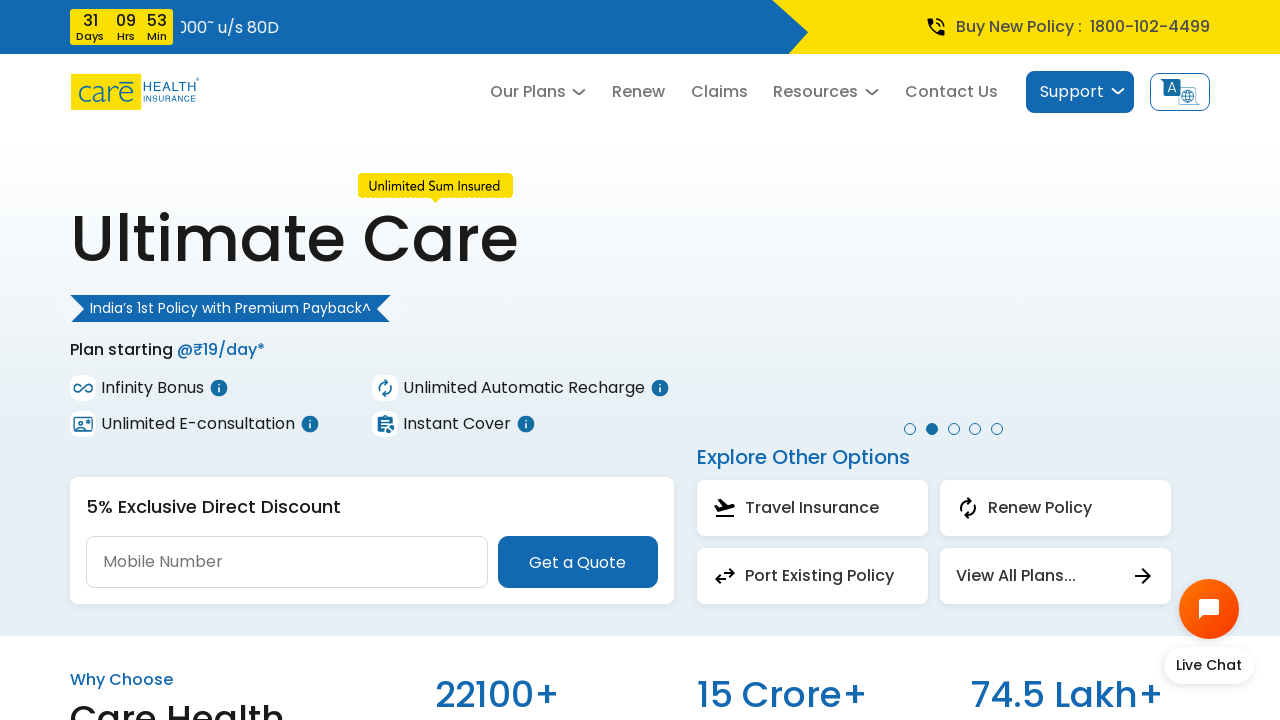

Set viewport size to 500x400
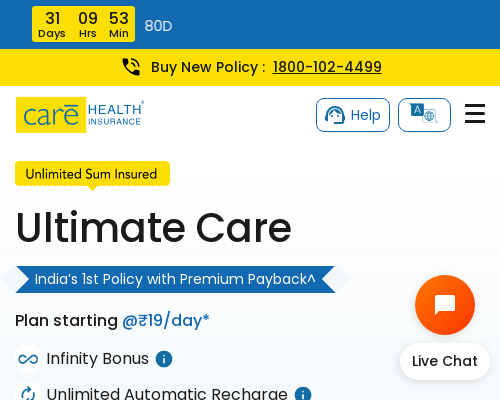

Page fully loaded (domcontentloaded state)
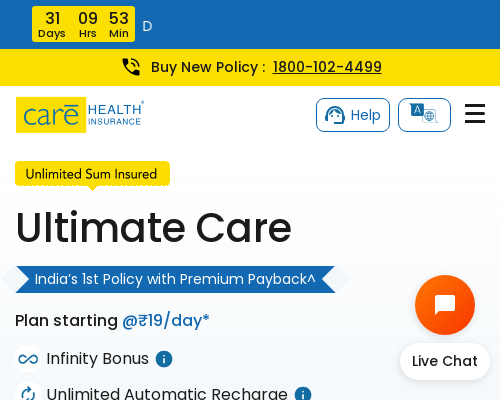

Body element exists on Care Health Insurance website
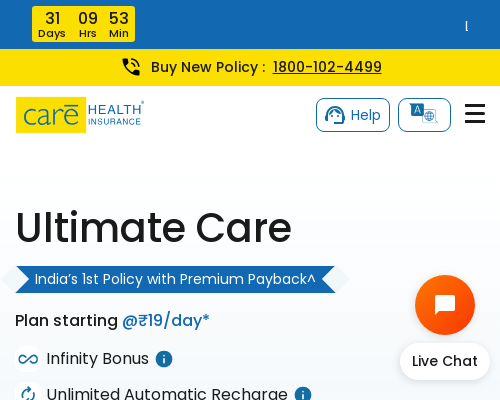

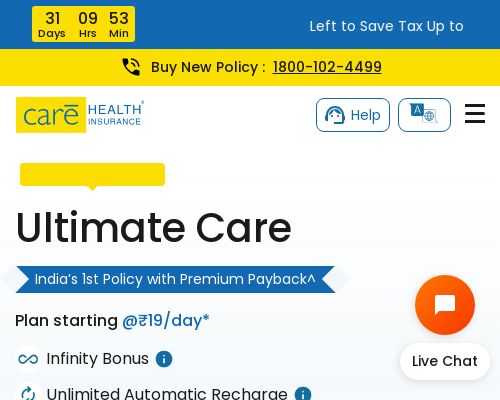